Selects all unselected checkboxes on the page by iterating through them and clicking those that aren't already checked

Starting URL: https://www.selenium.dev/selenium/web/web-form.html

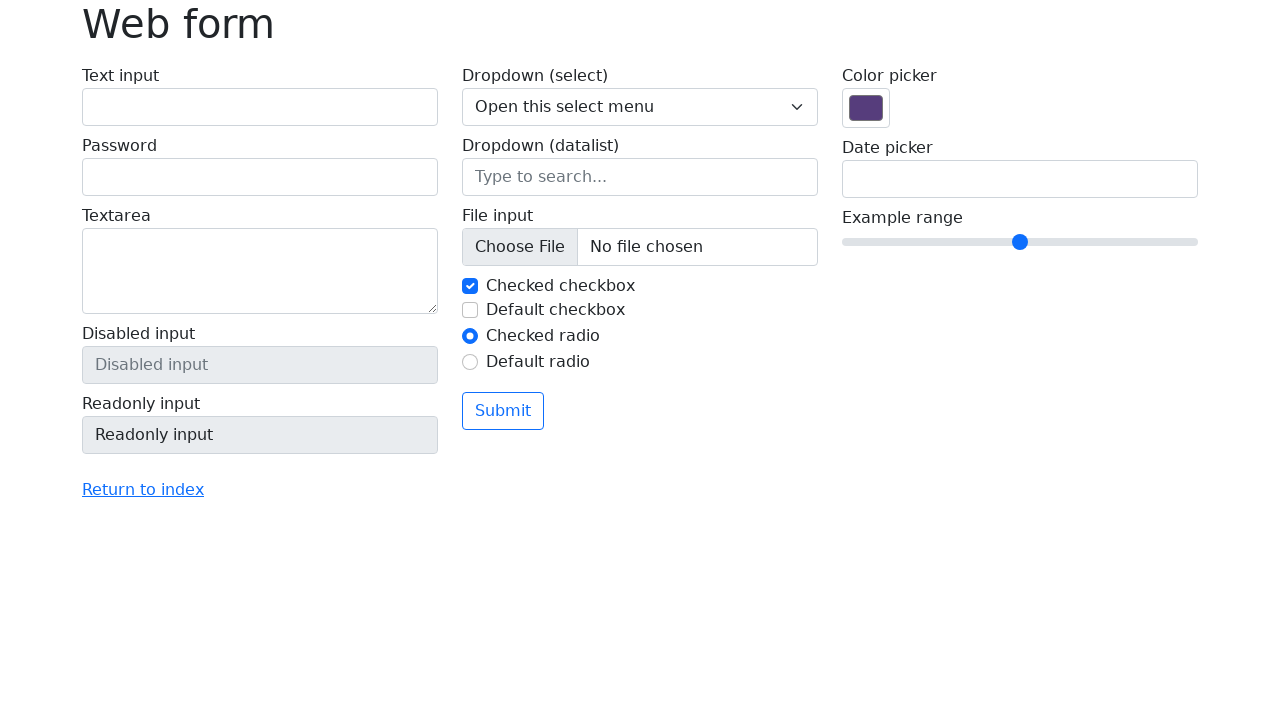

Navigated to web form page
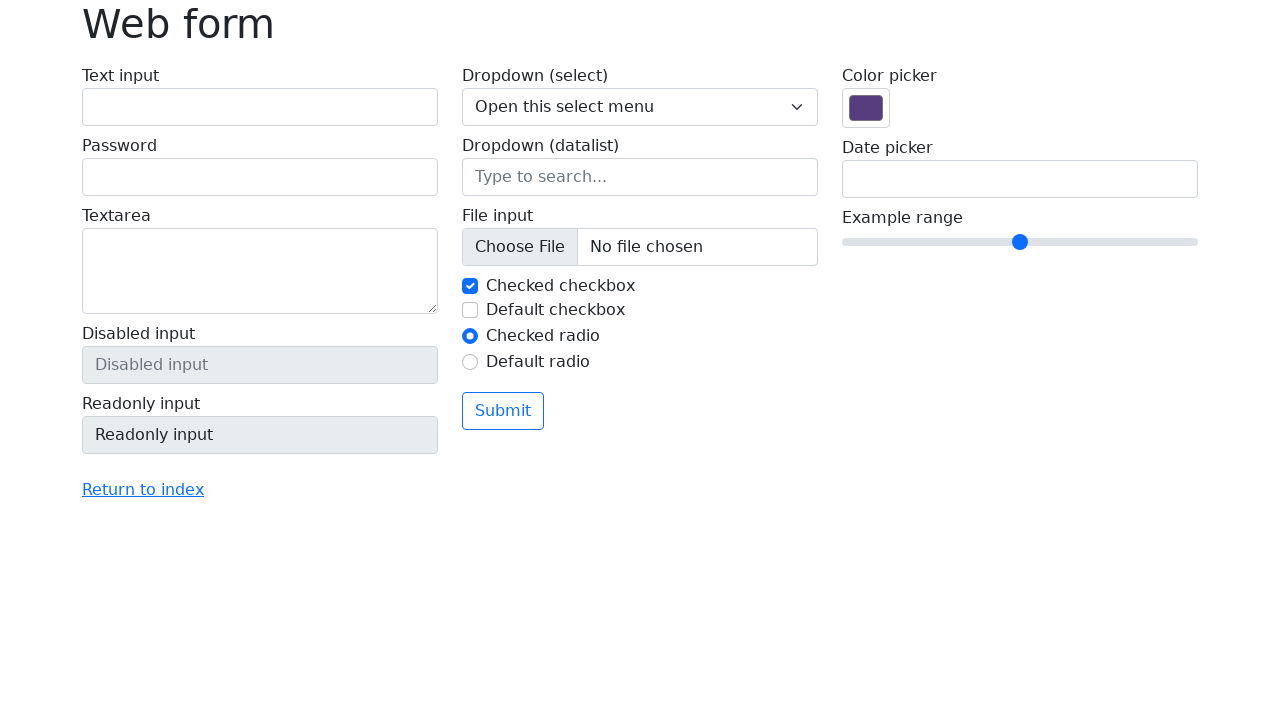

Located all checkboxes on the page
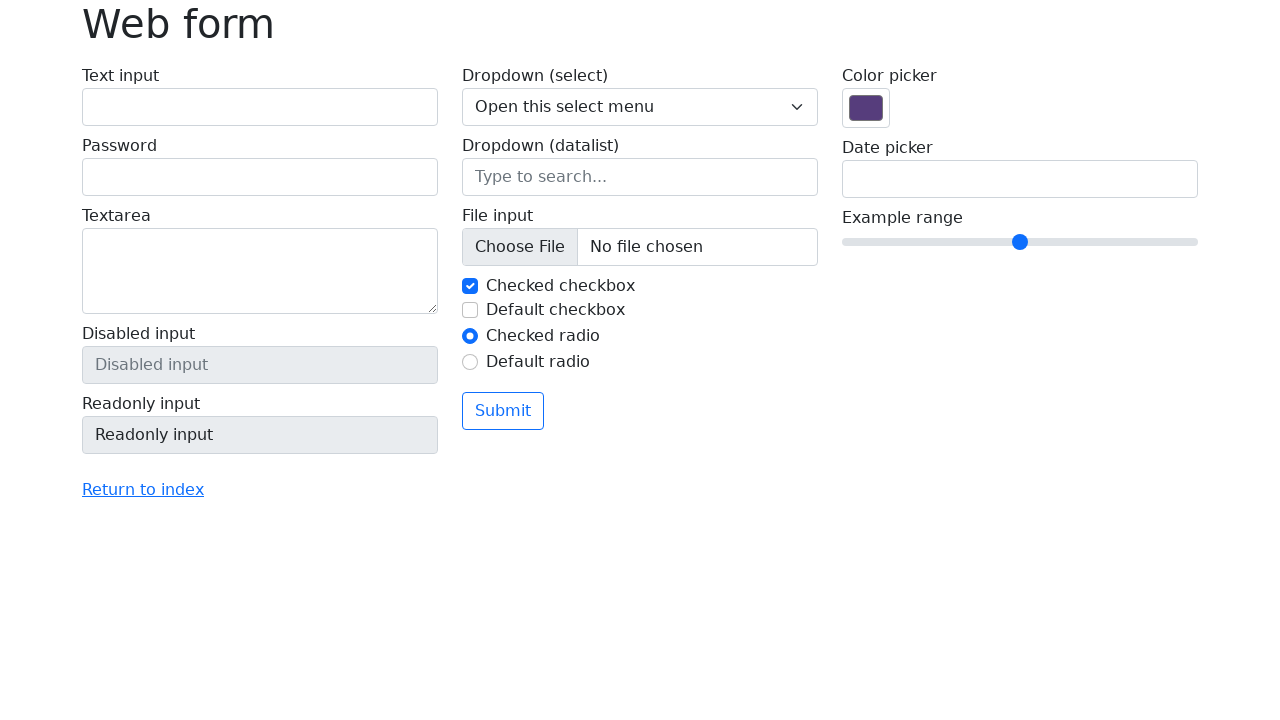

Retrieved checkbox at index 0
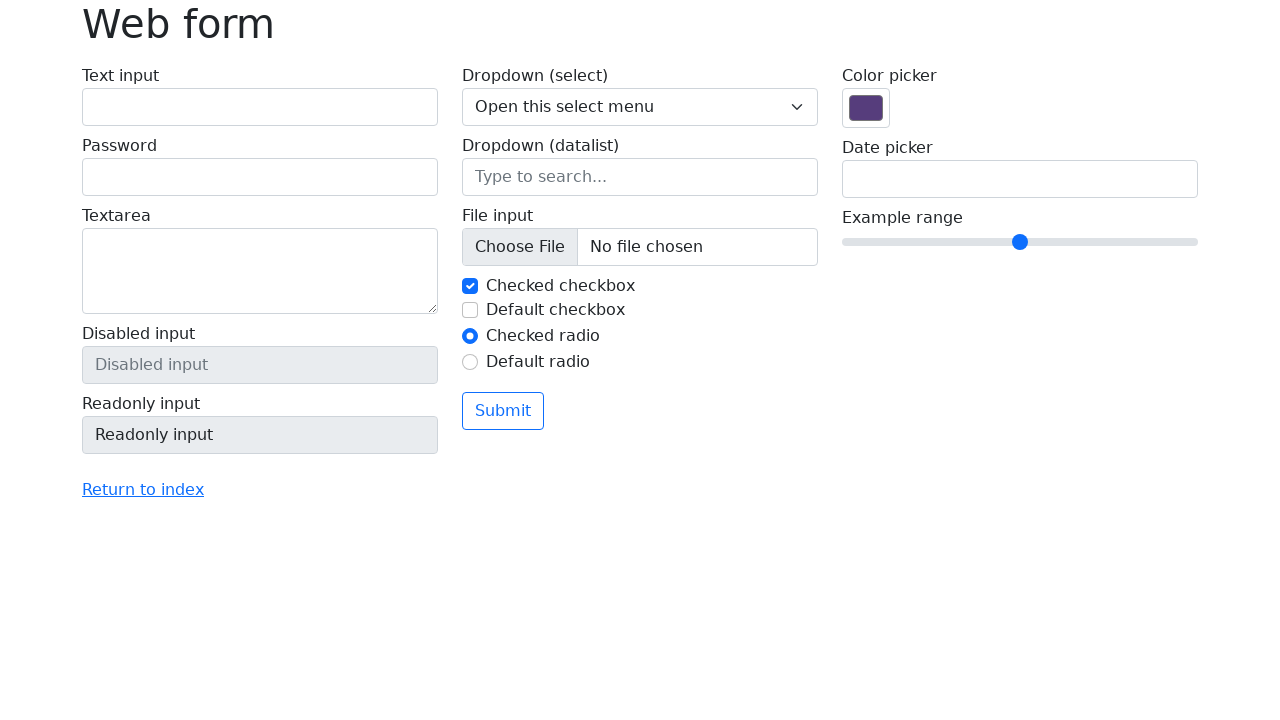

Checkbox 0 was already selected, skipped
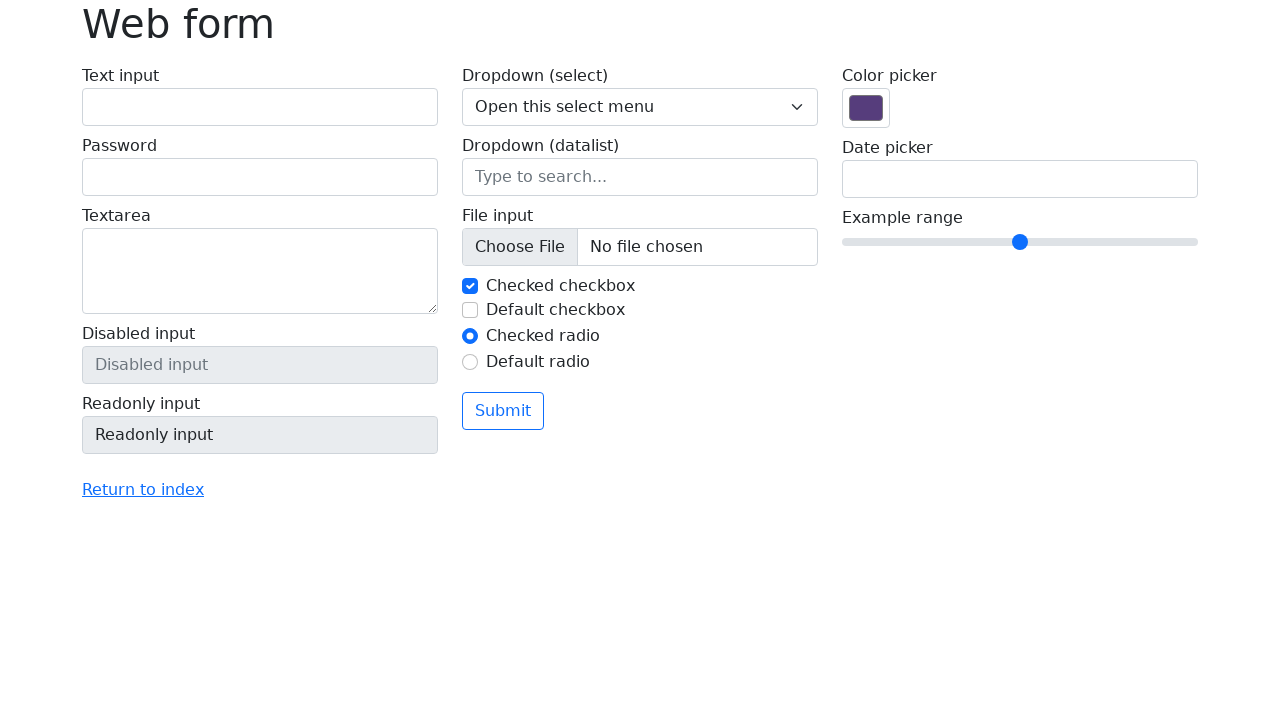

Retrieved checkbox at index 1
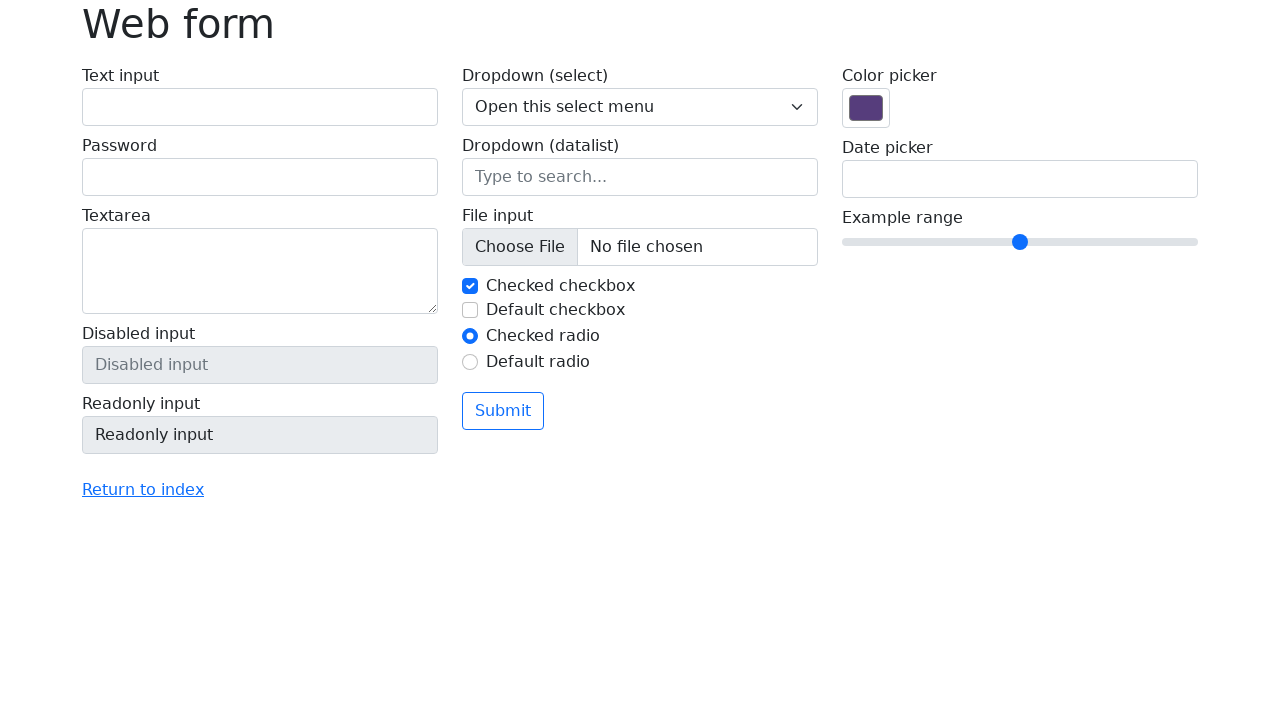

Checked that checkbox 1 is not selected
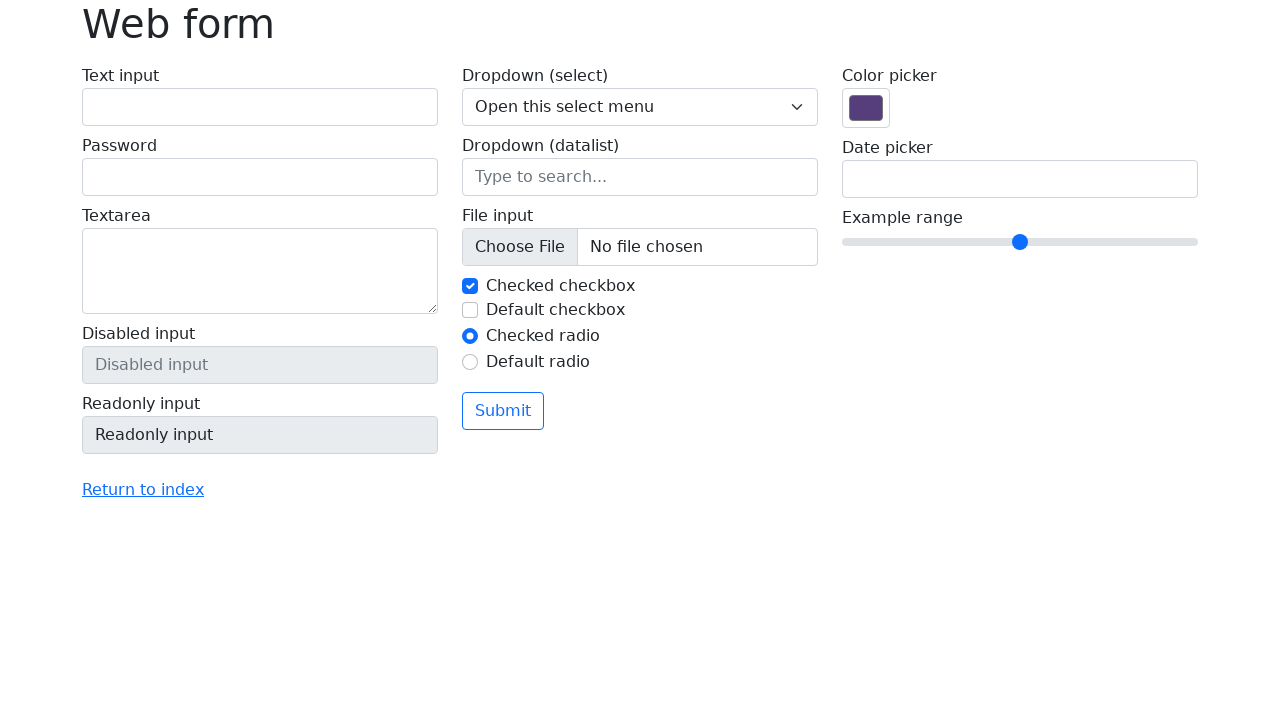

Clicked checkbox 1 to select it at (470, 310) on input[type='checkbox'] >> nth=1
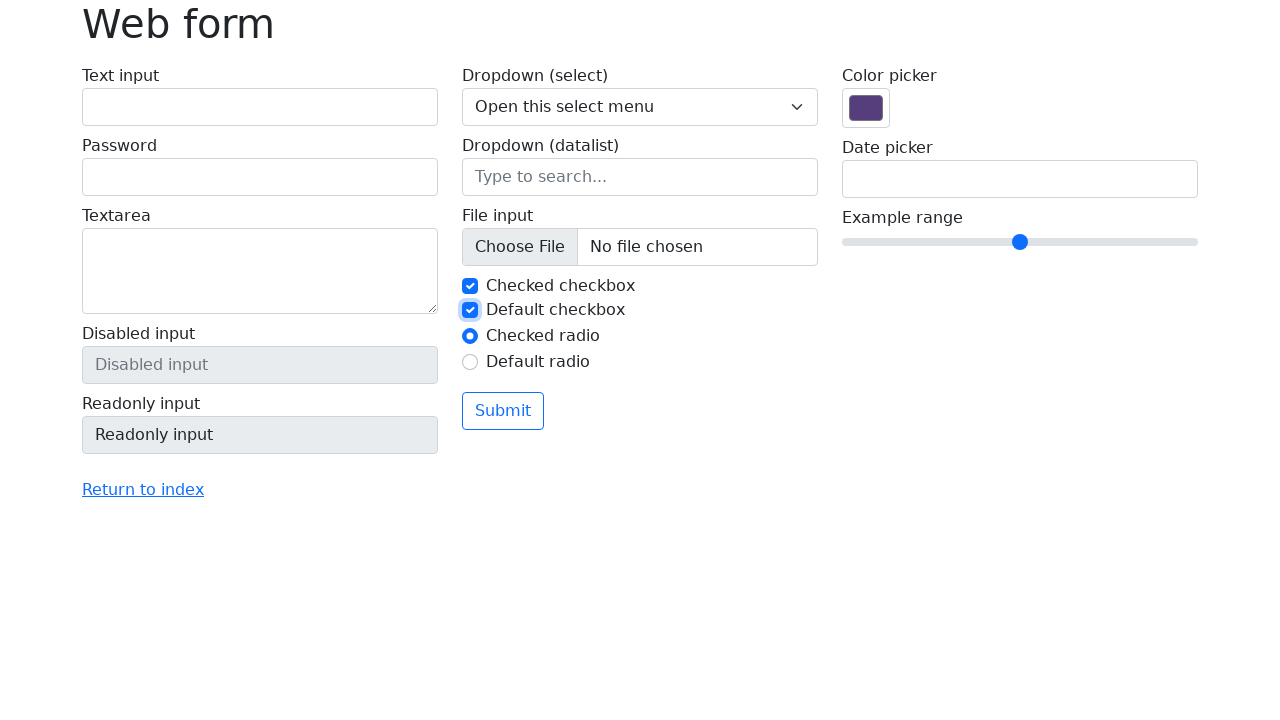

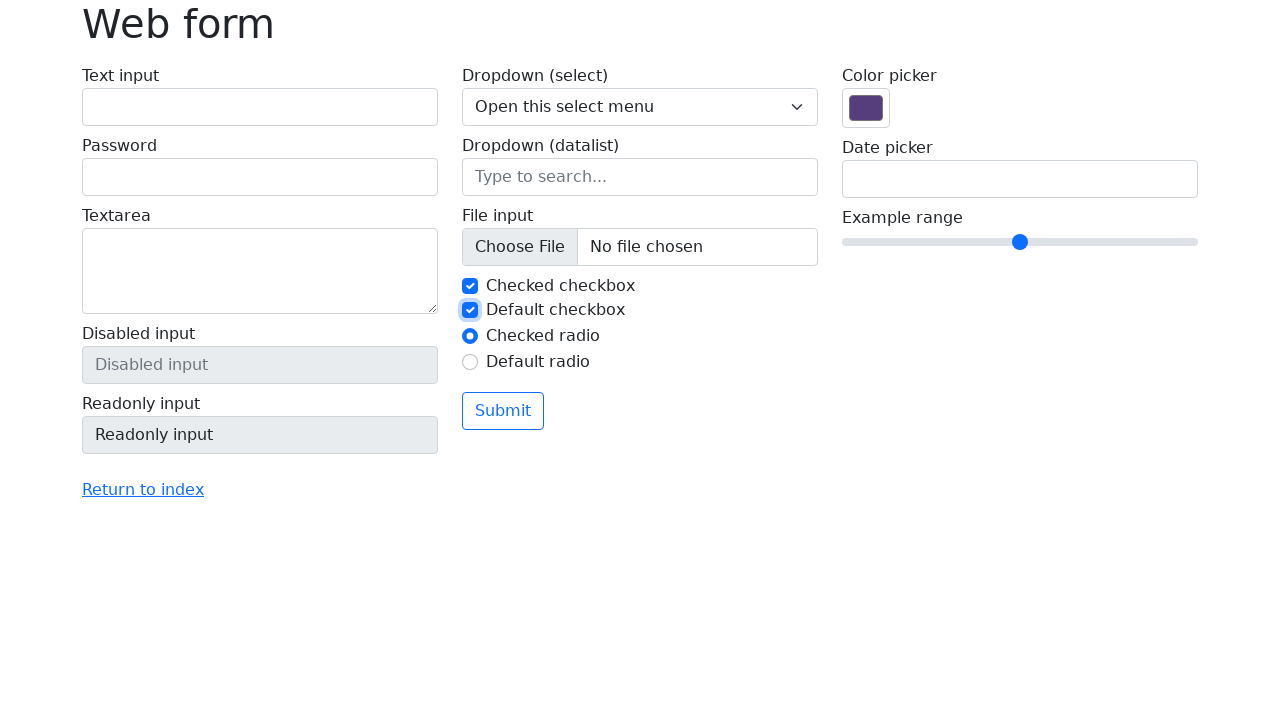